Tests flight search functionality by selecting departure and arrival cities from dropdown menus and clicking the find flights button

Starting URL: https://blazedemo.com

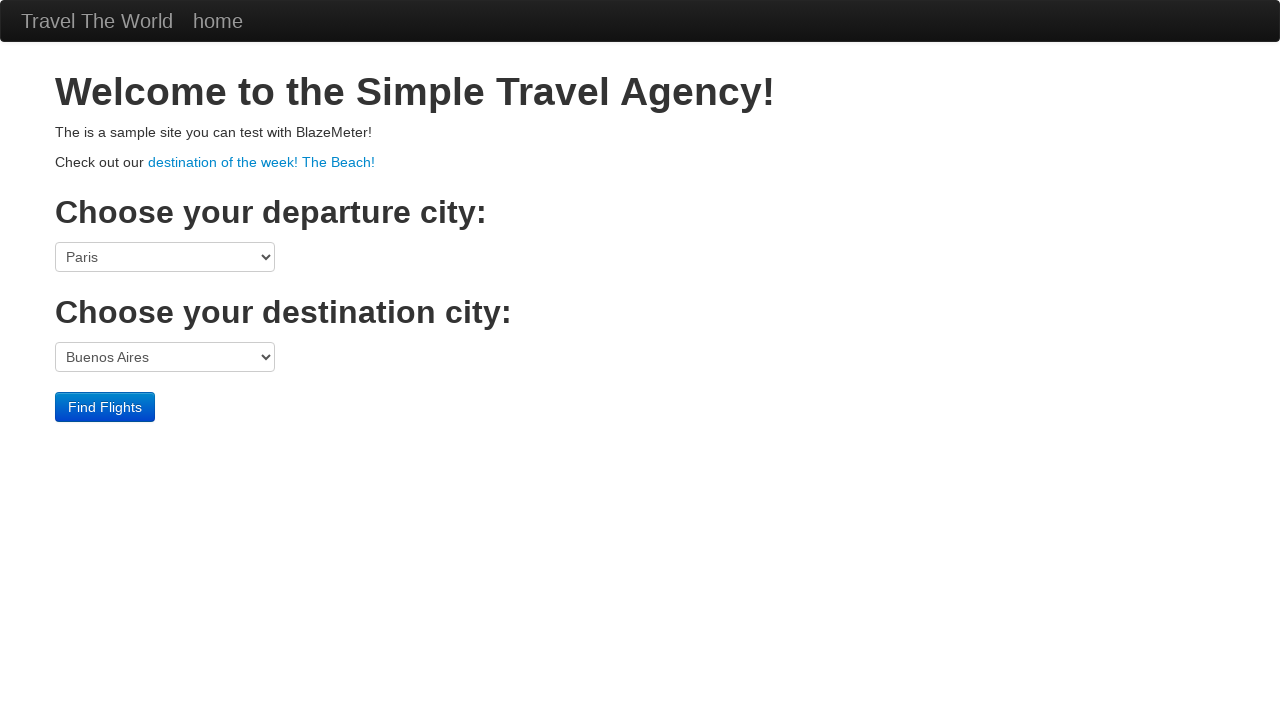

Selected Boston as departure city from dropdown on select[name='fromPort']
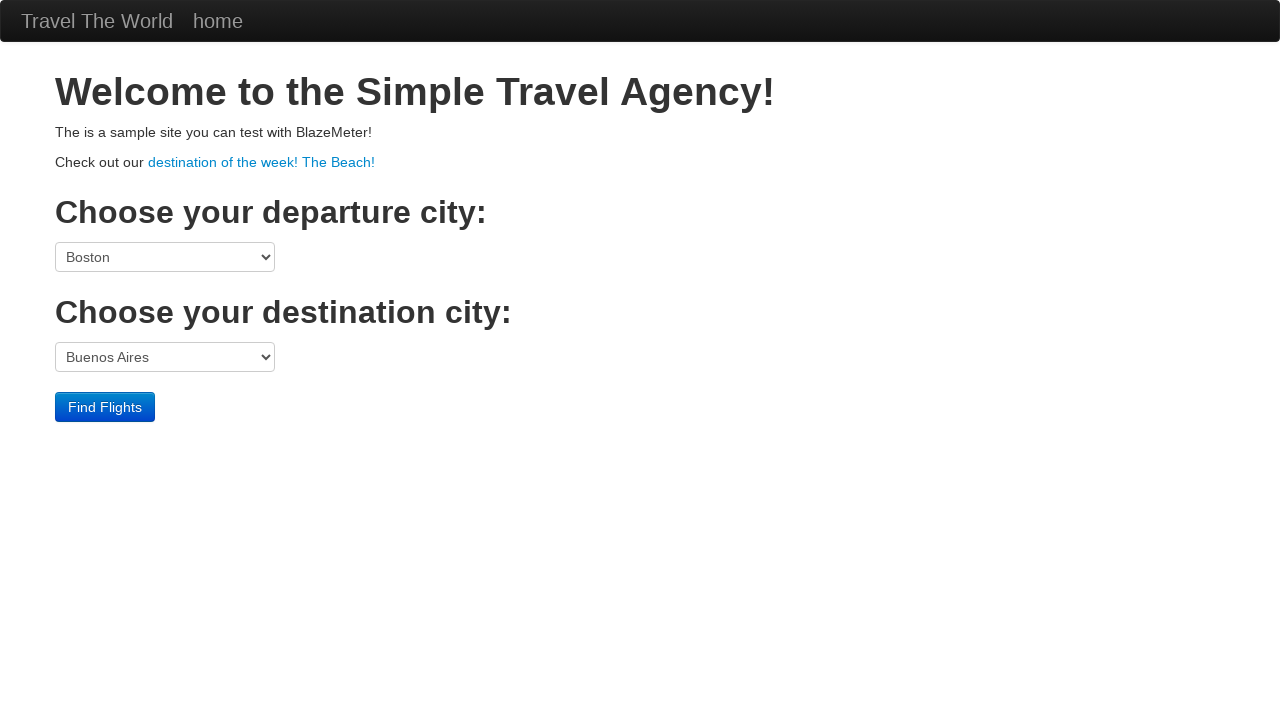

Selected London as destination city from dropdown on select[name='toPort']
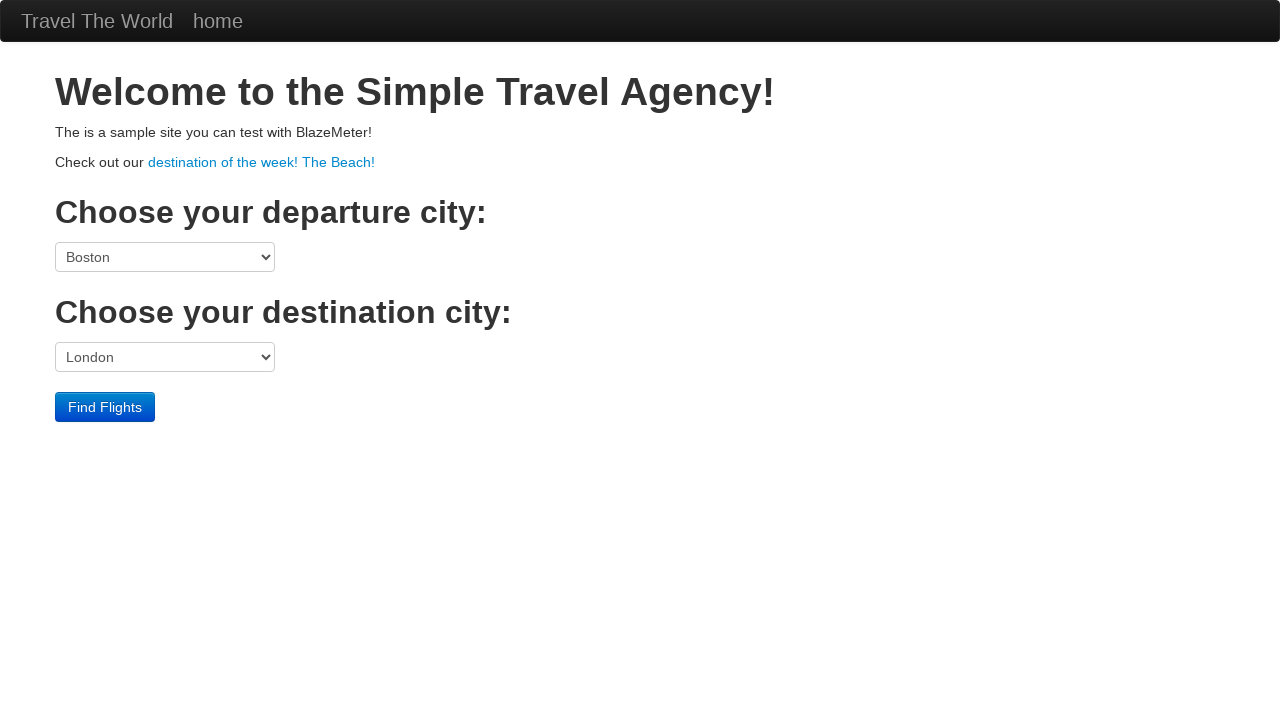

Clicked Find Flights button at (105, 407) on .btn-primary
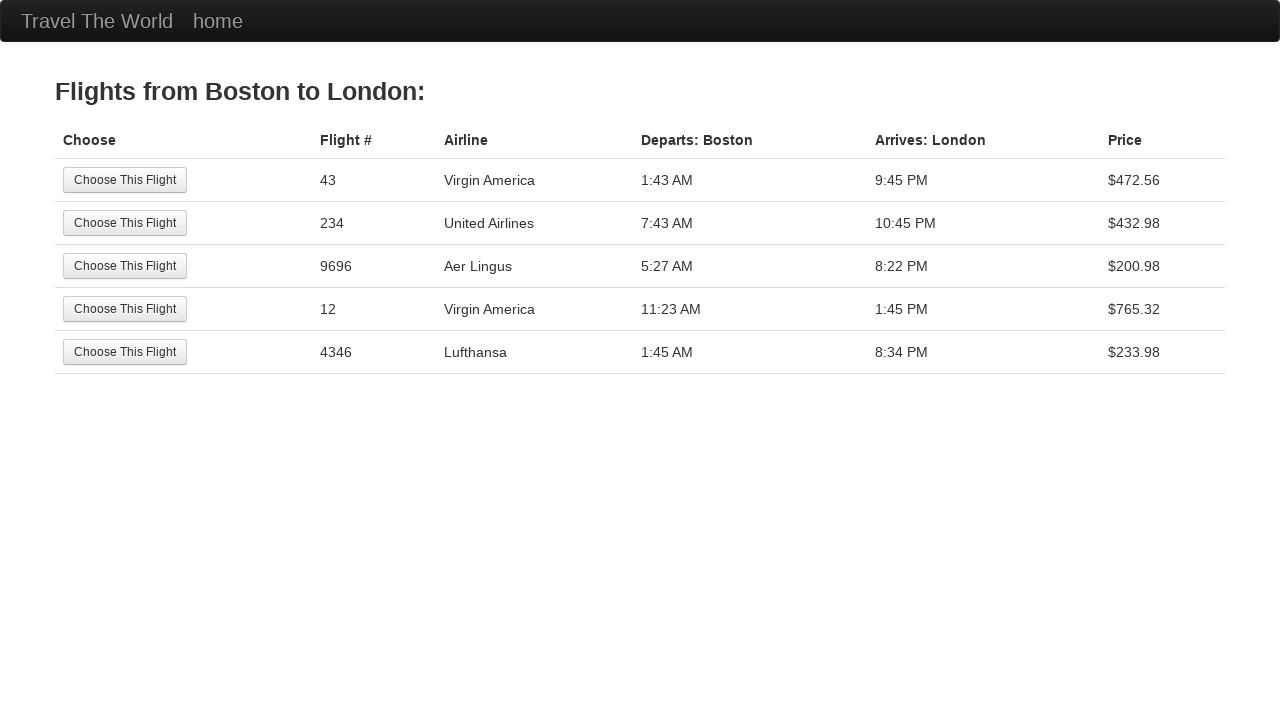

Waited for next page to load (domcontentloaded)
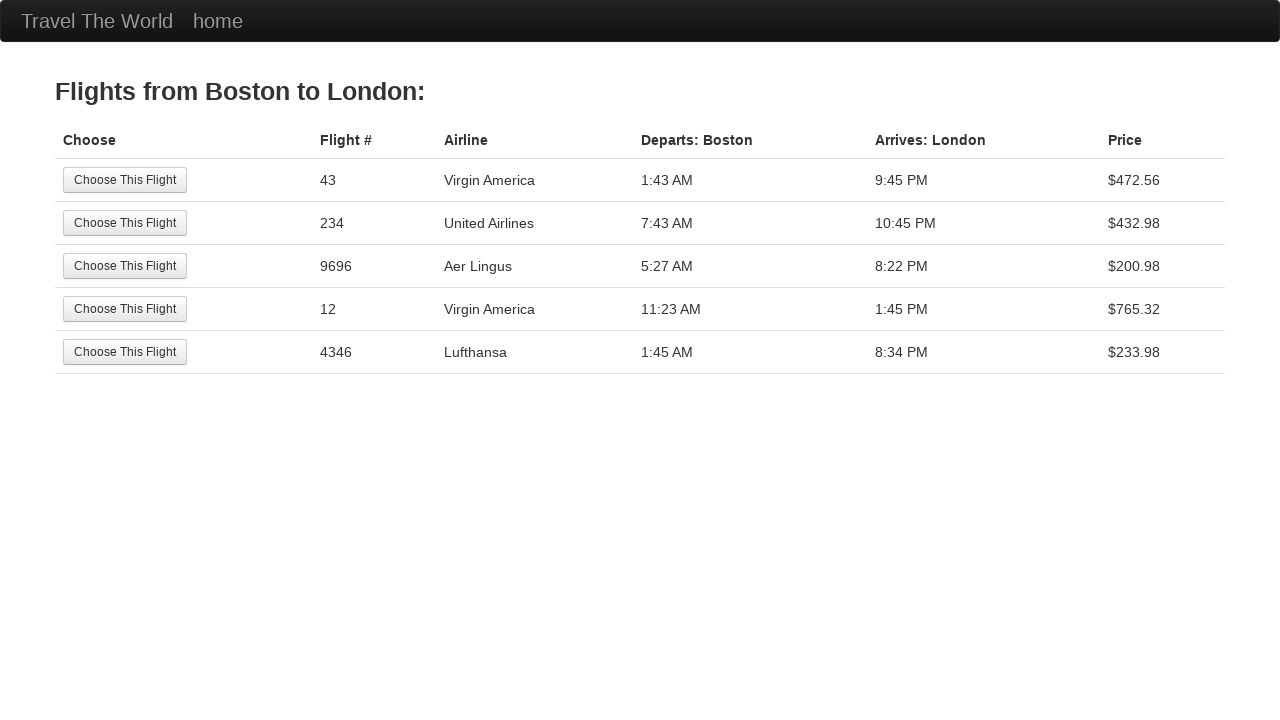

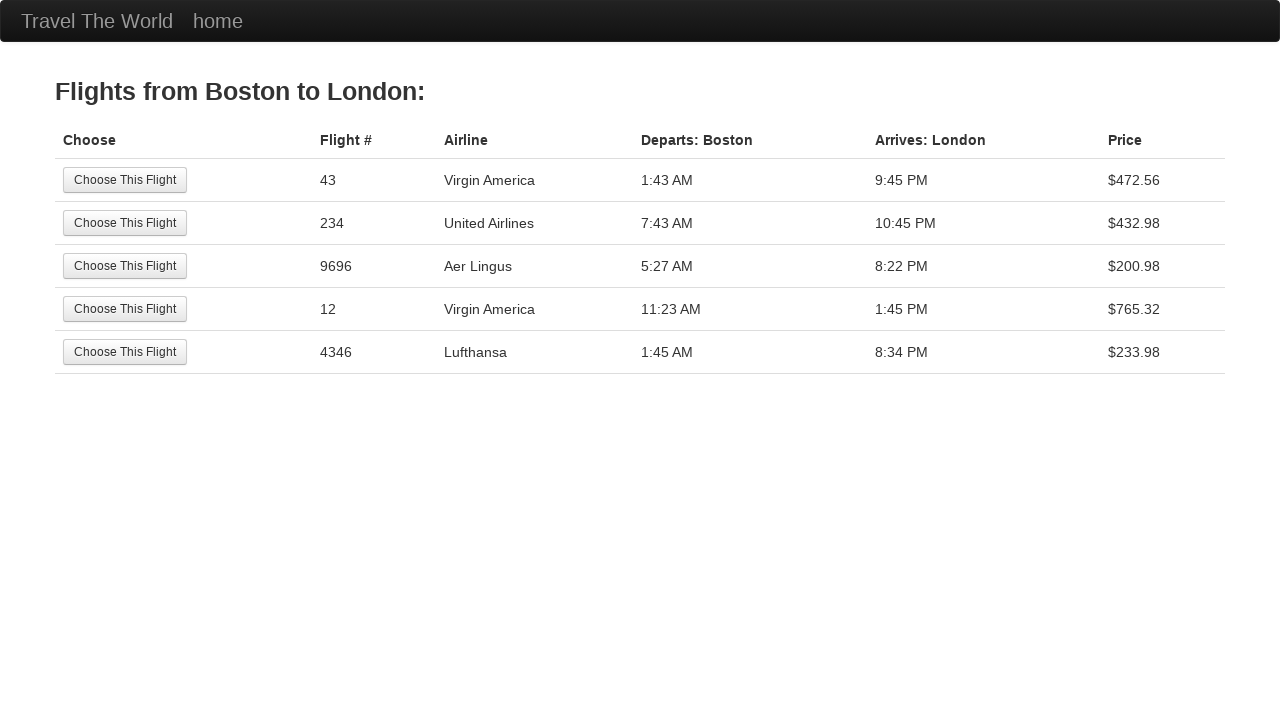